Navigates to the J languages page and verifies there are exactly 22 programming languages listed

Starting URL: http://www.99-bottles-of-beer.net/

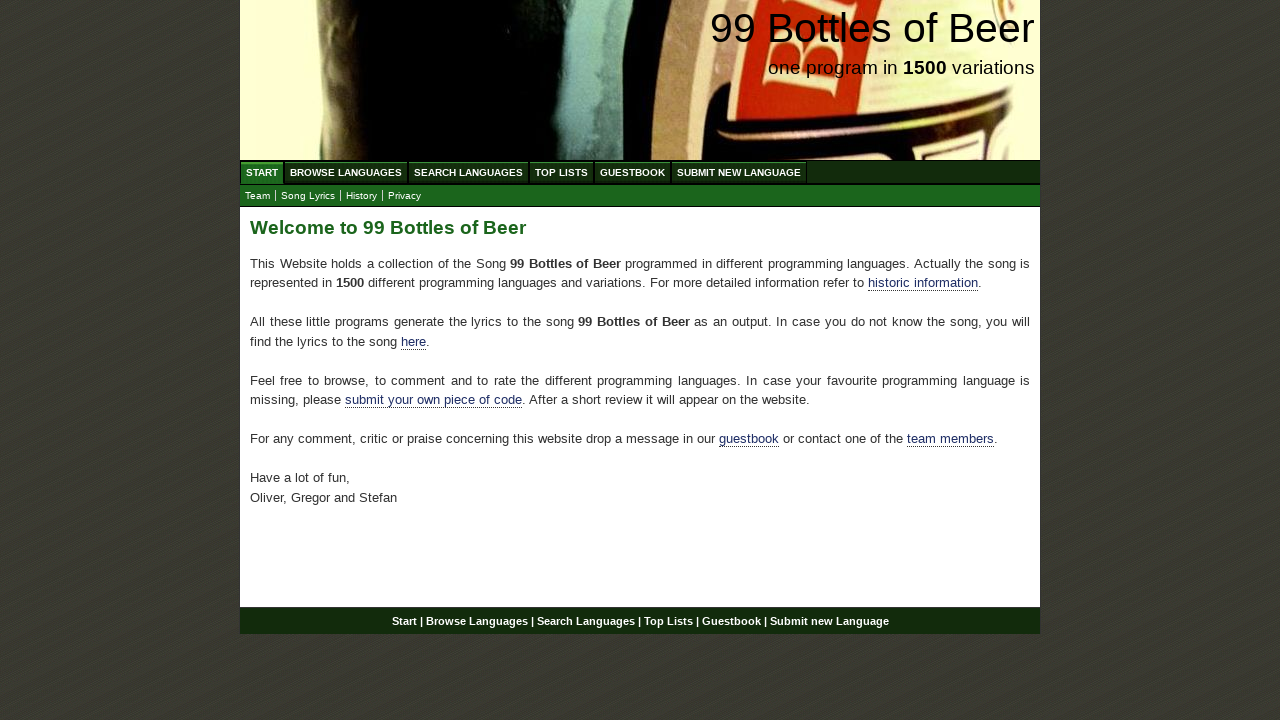

Clicked 'Browse Languages' menu at (346, 172) on a:has-text('Browse Languages')
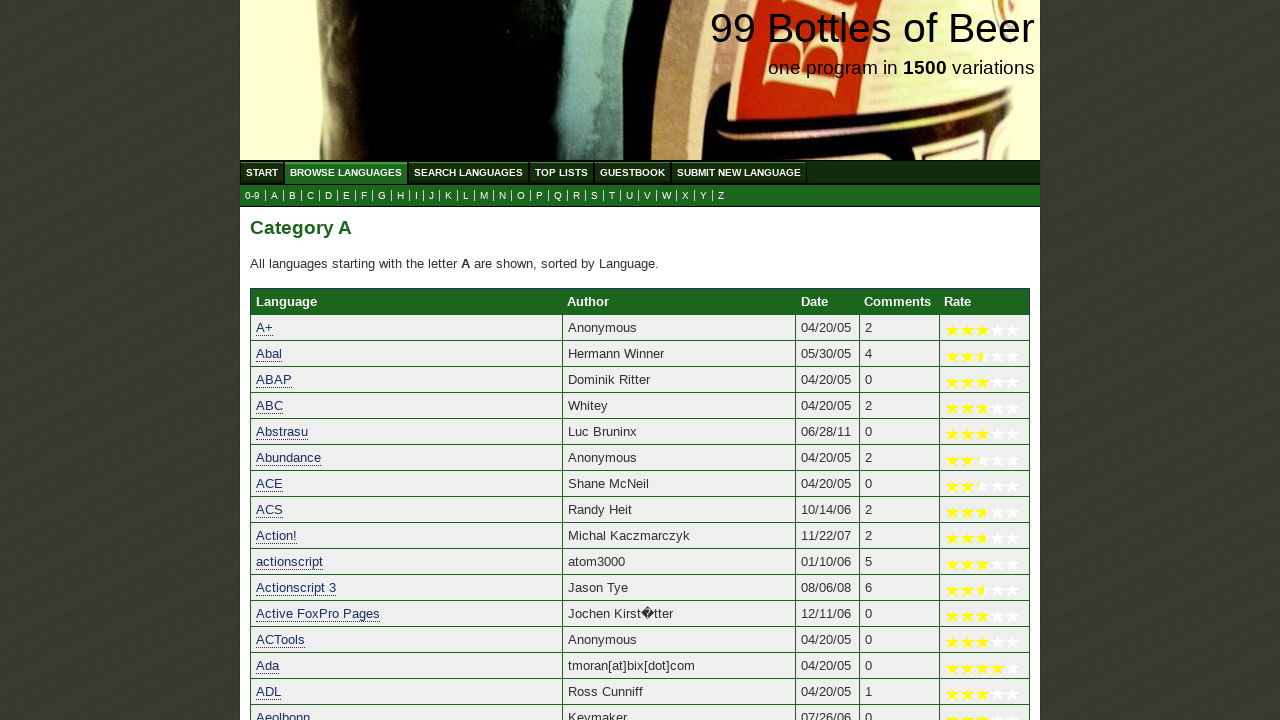

Clicked 'J' submenu to navigate to J languages page at (432, 196) on a:has-text('J')
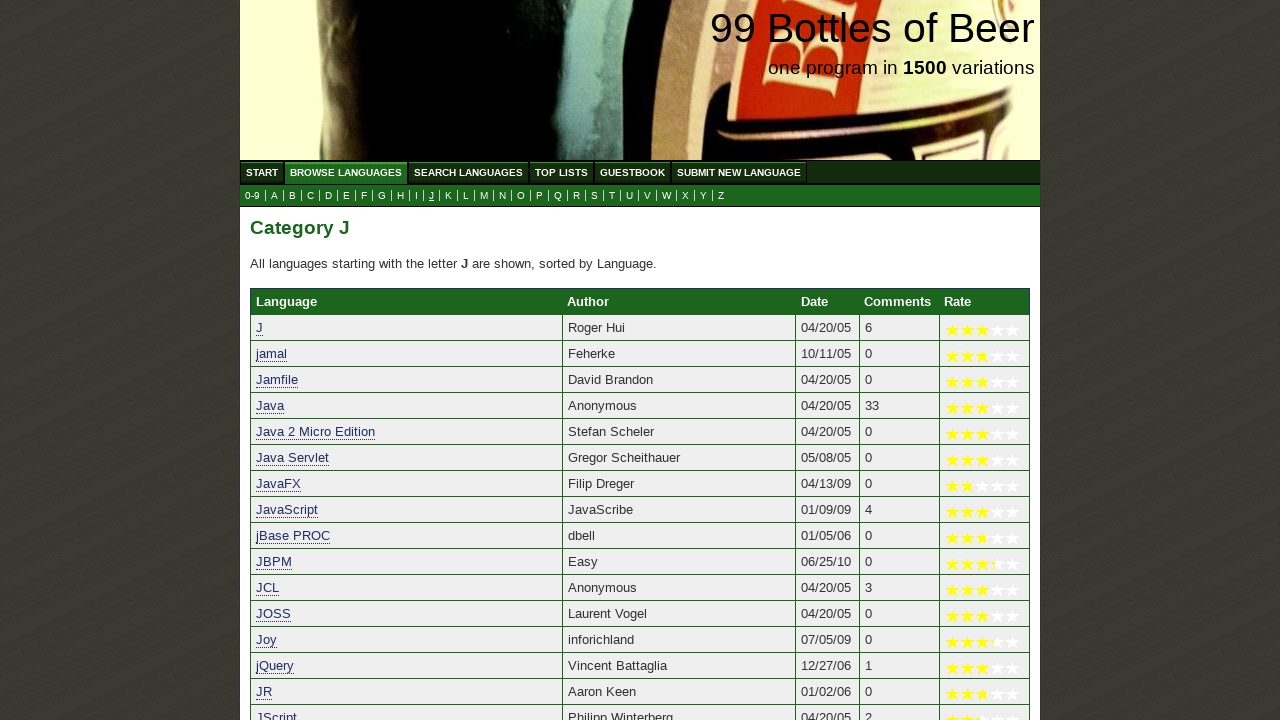

Located all language links in table
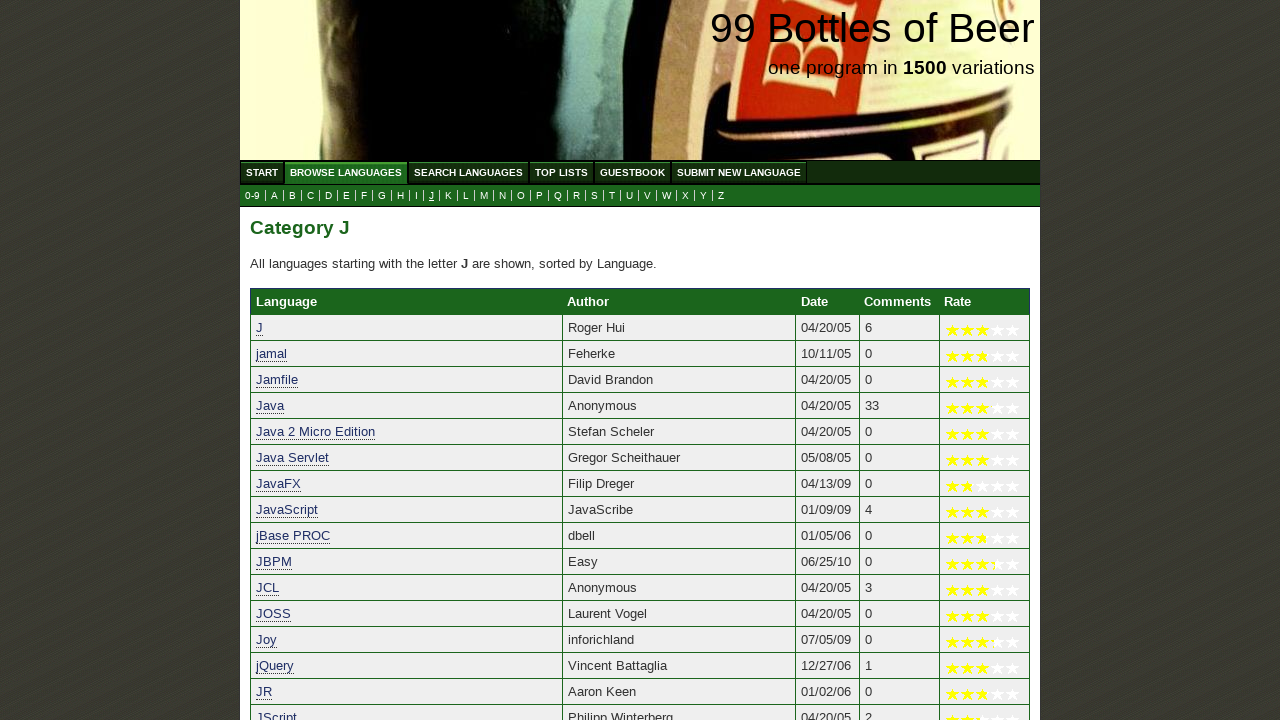

Counted 22 programming languages listed on J page
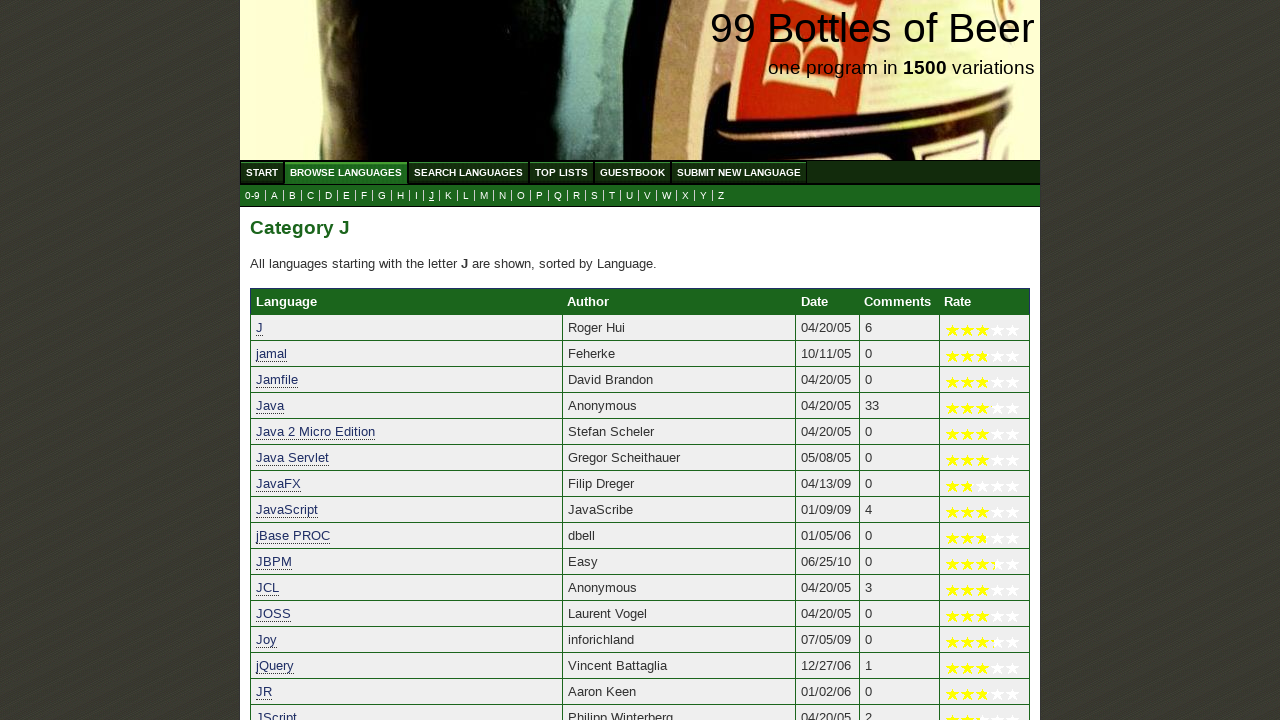

Verified exactly 22 programming languages are listed
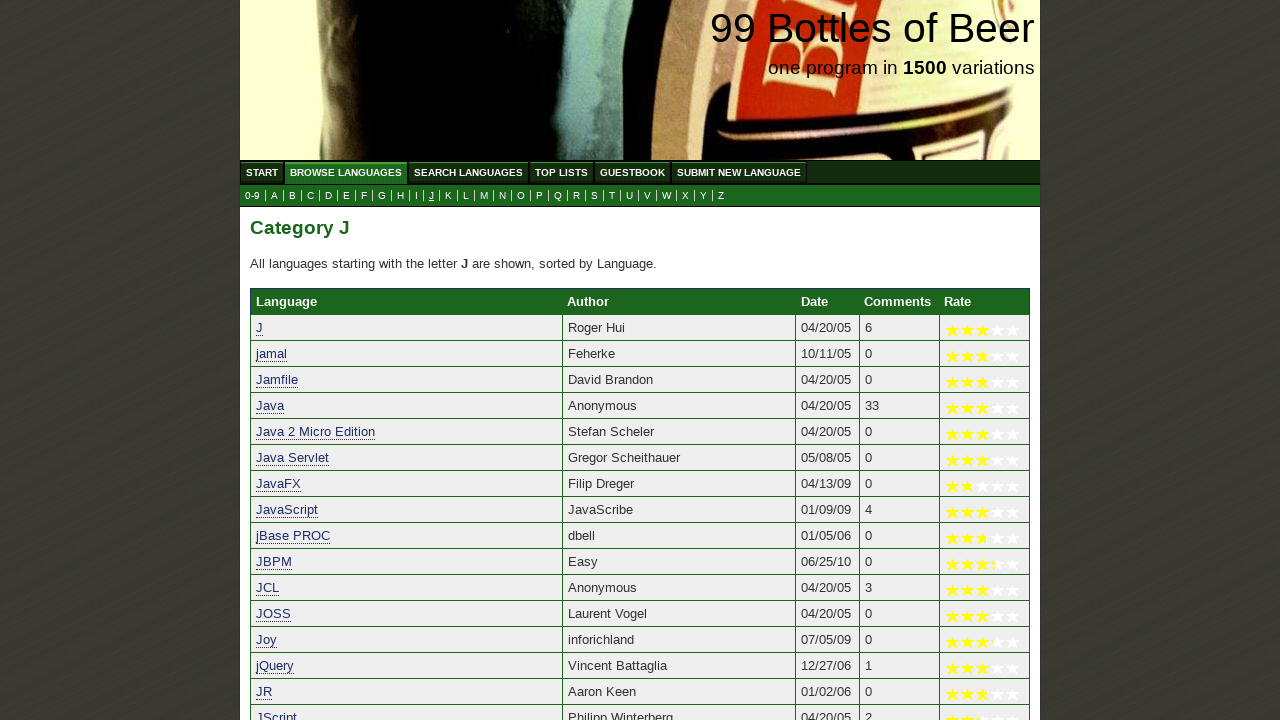

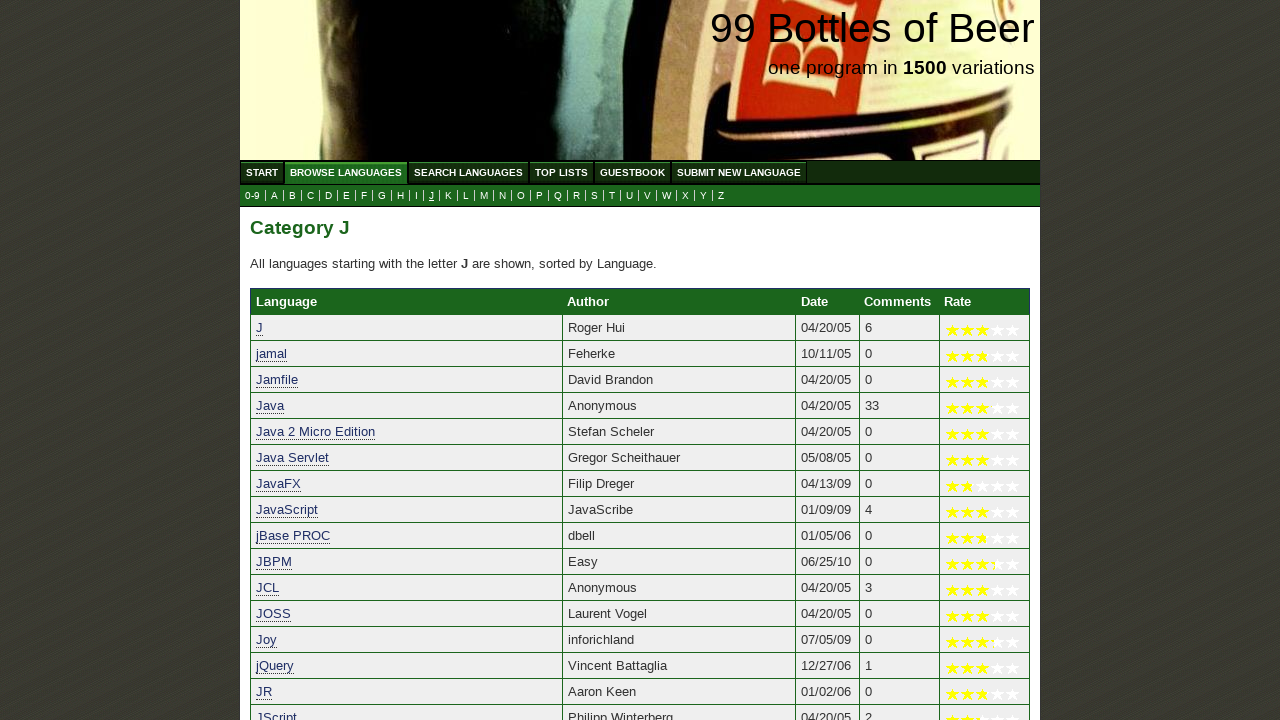